Automates filling out a Qualtrics survey form by selecting radio button options, entering email and website information, and navigating through multiple pages

Starting URL: https://mlh.az1.qualtrics.com/jfe/form/SV_3kIVGinpkQAETsN

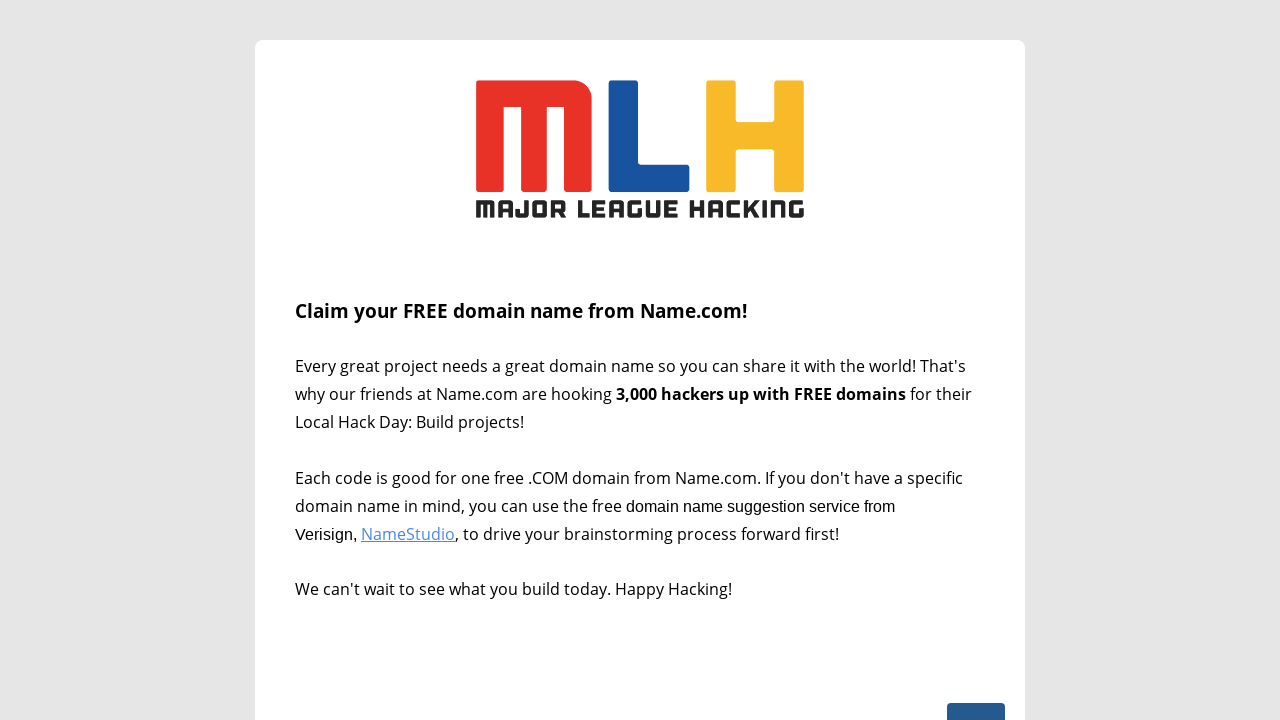

Clicked Next button on first page at (976, 700) on #NextButton
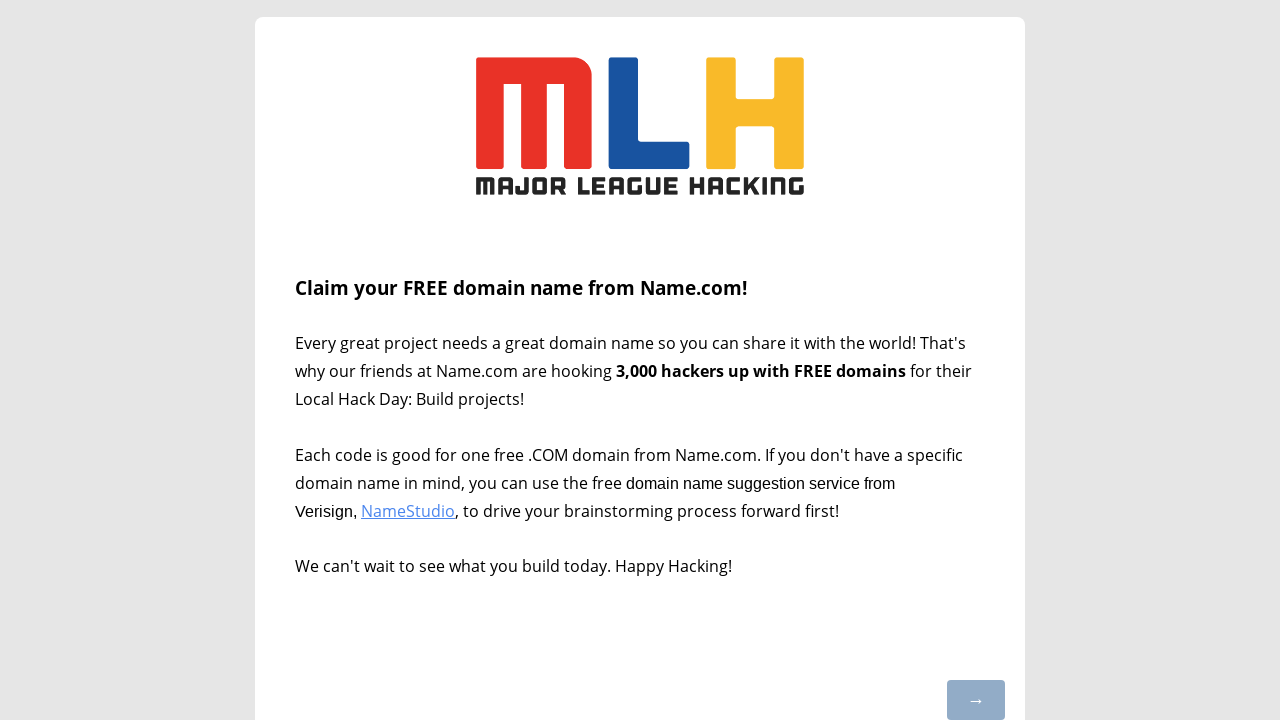

Waited 2000ms for page to load
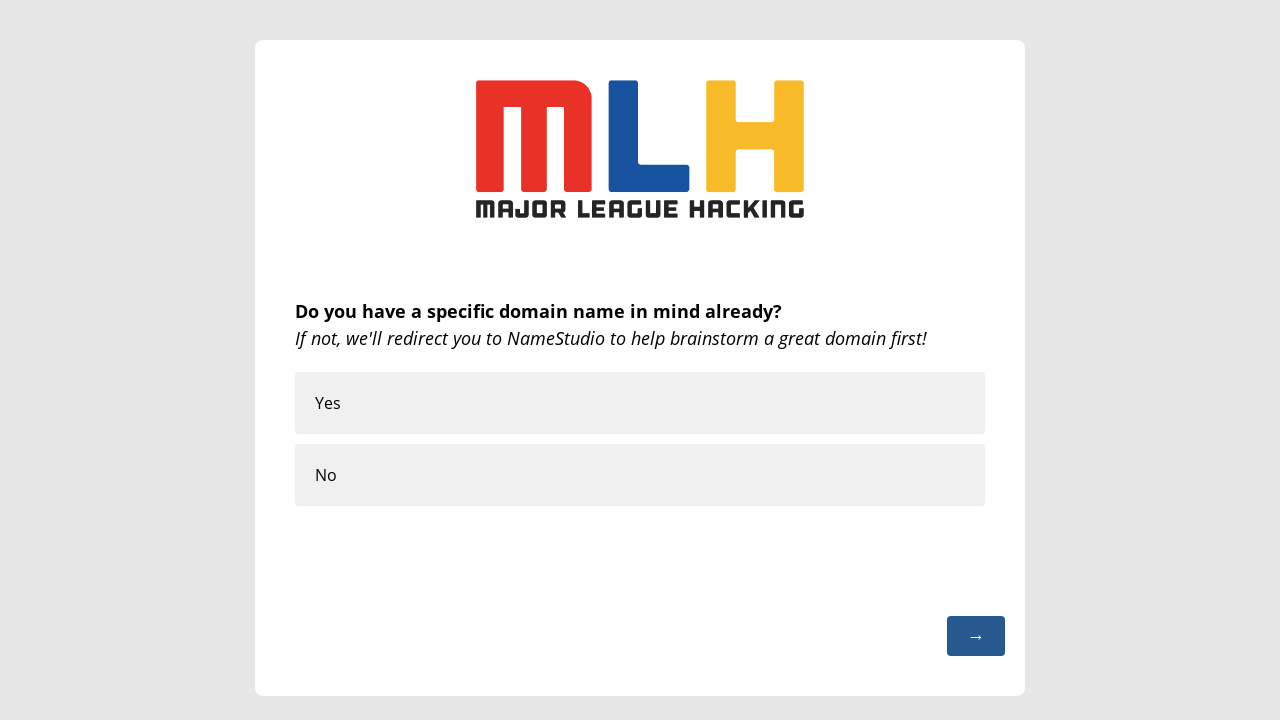

Selected first radio button option at (640, 403) on #QID4-1-label
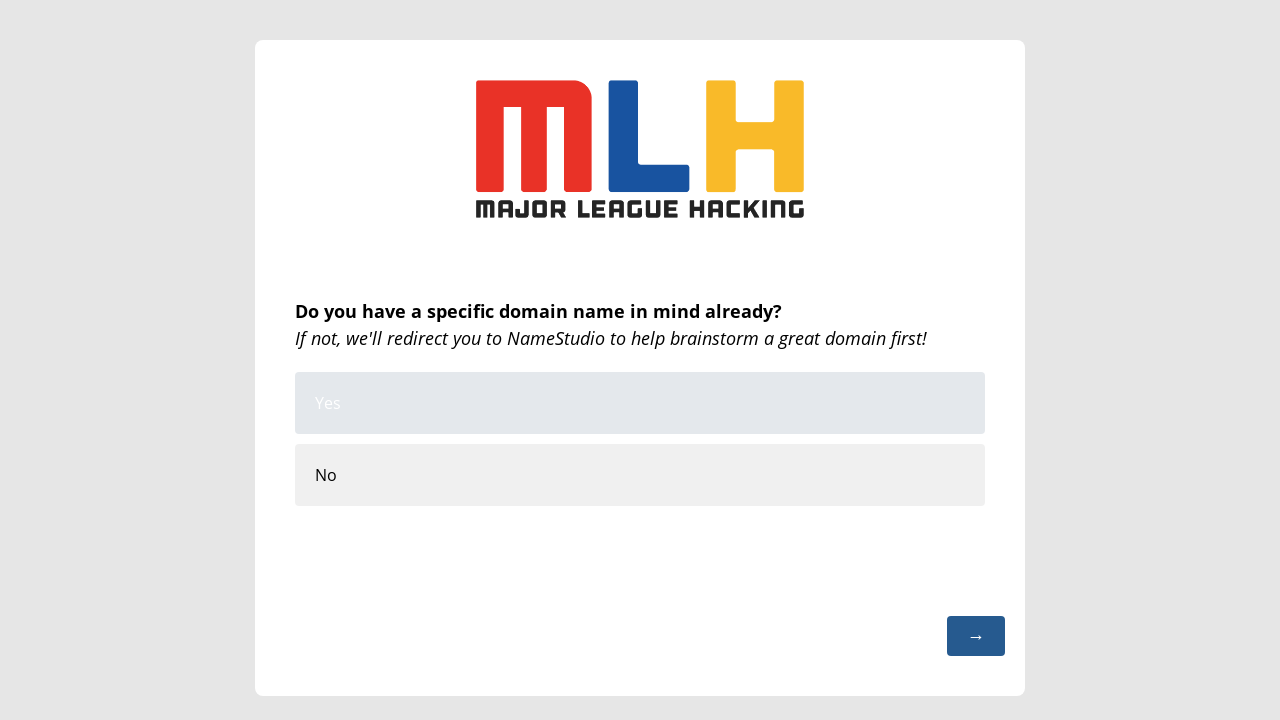

Waited 1000ms for selection to register
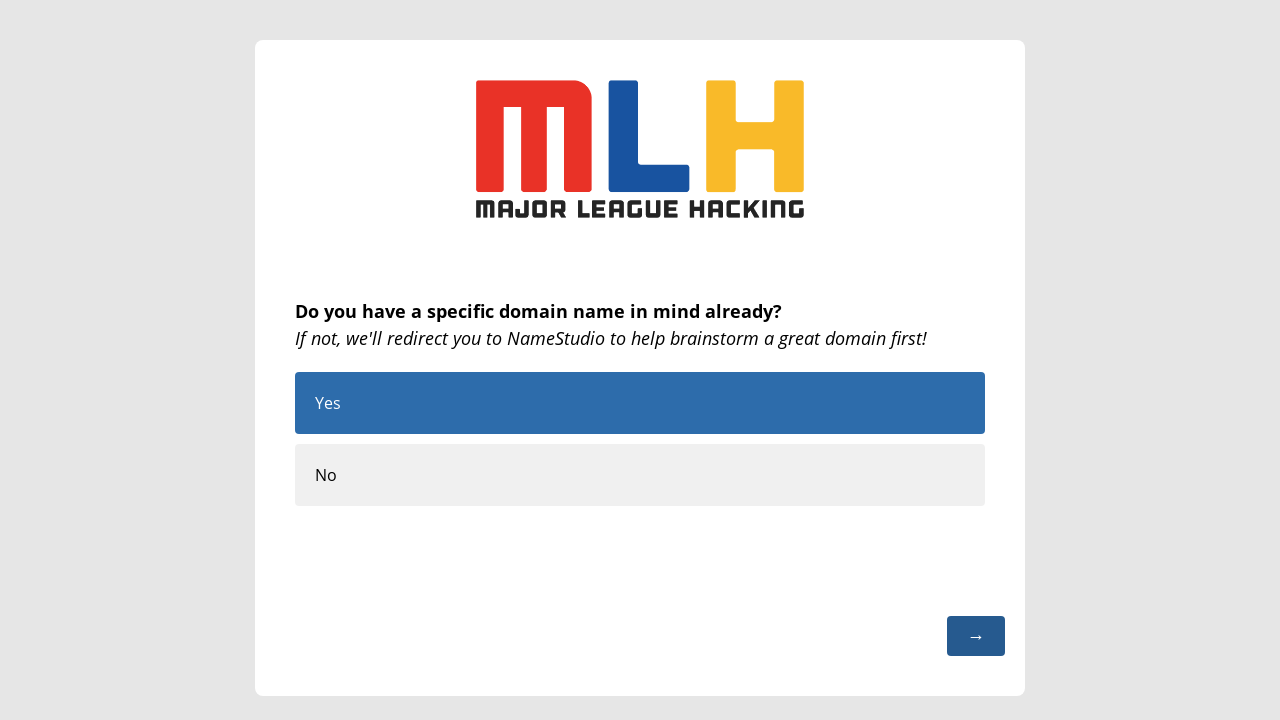

Clicked Next button to proceed to next page at (976, 636) on #NextButton
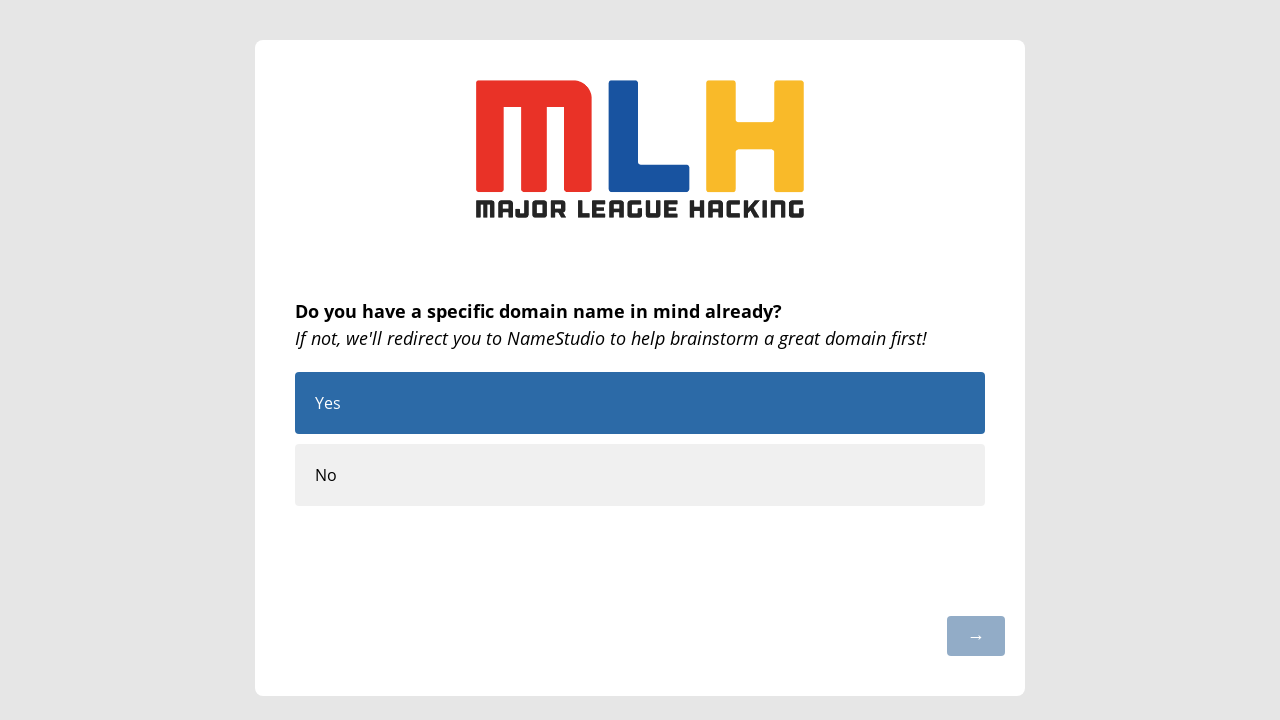

Waited 2000ms for next page to load
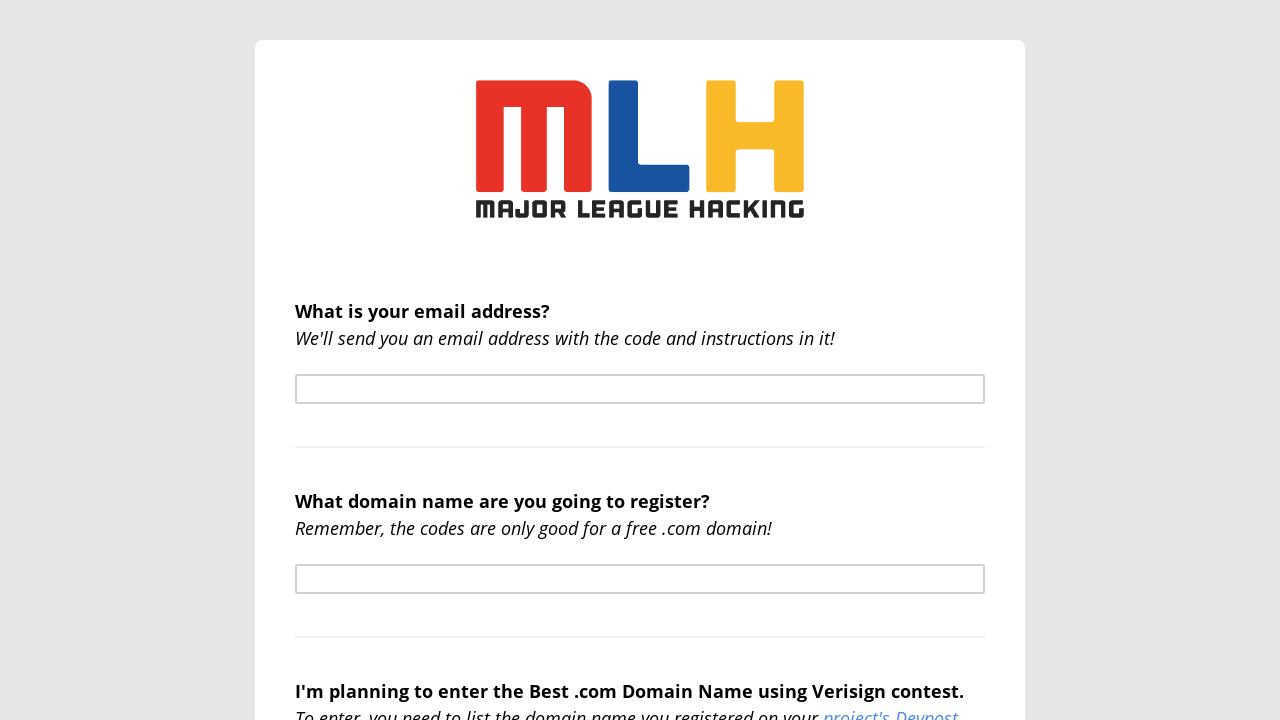

Filled email field with 'testuser47@airadio.co' on #QR\~QID1
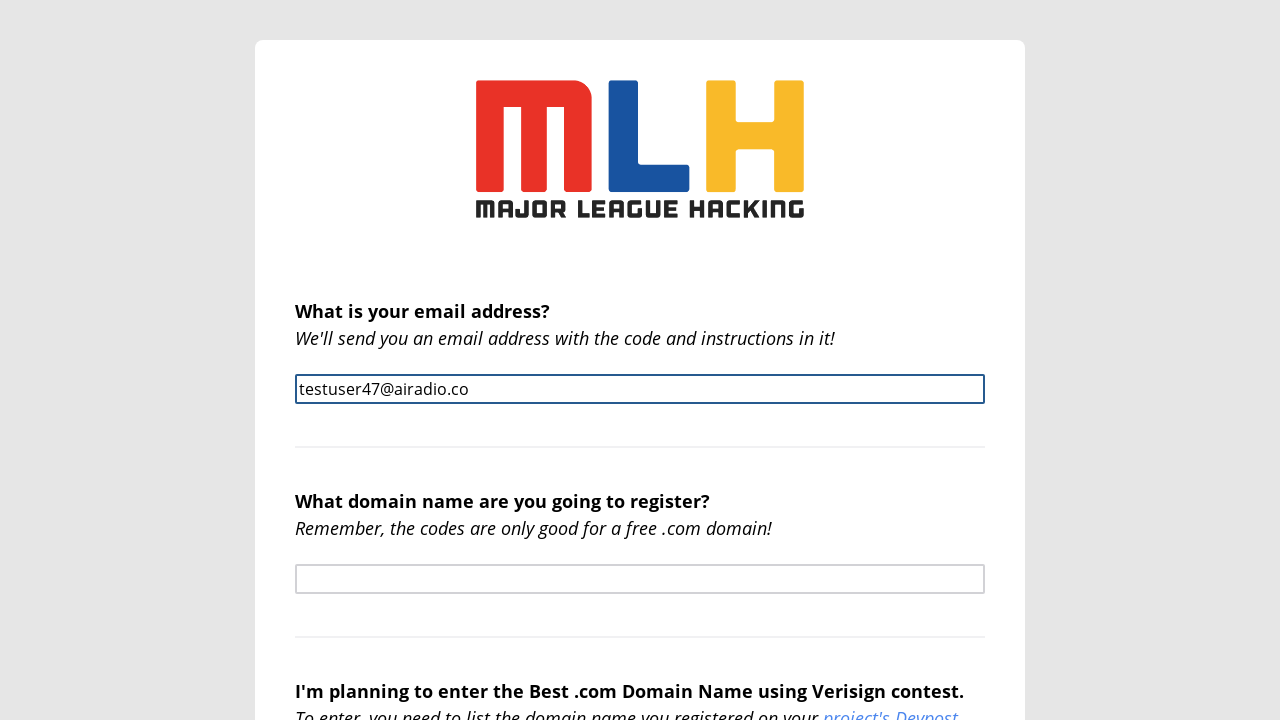

Waited 1000ms for email field to process
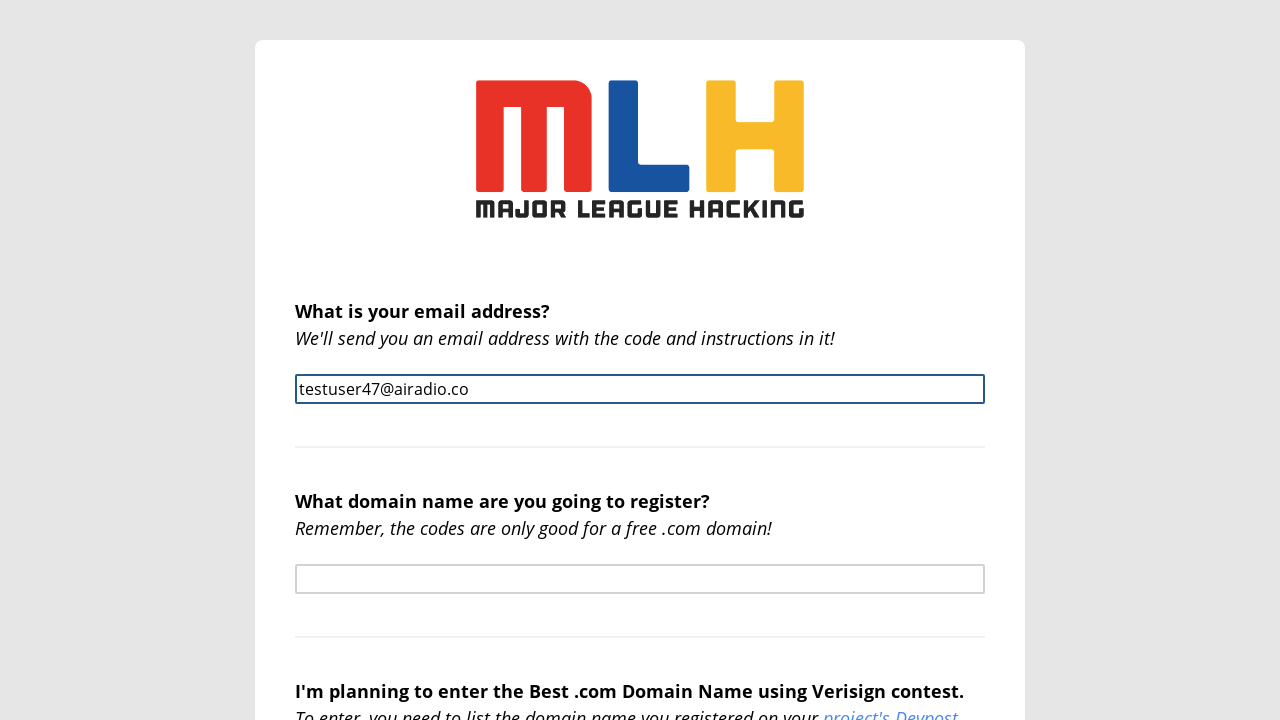

Filled website field with 'testsite47.com' on #QR\~QID5
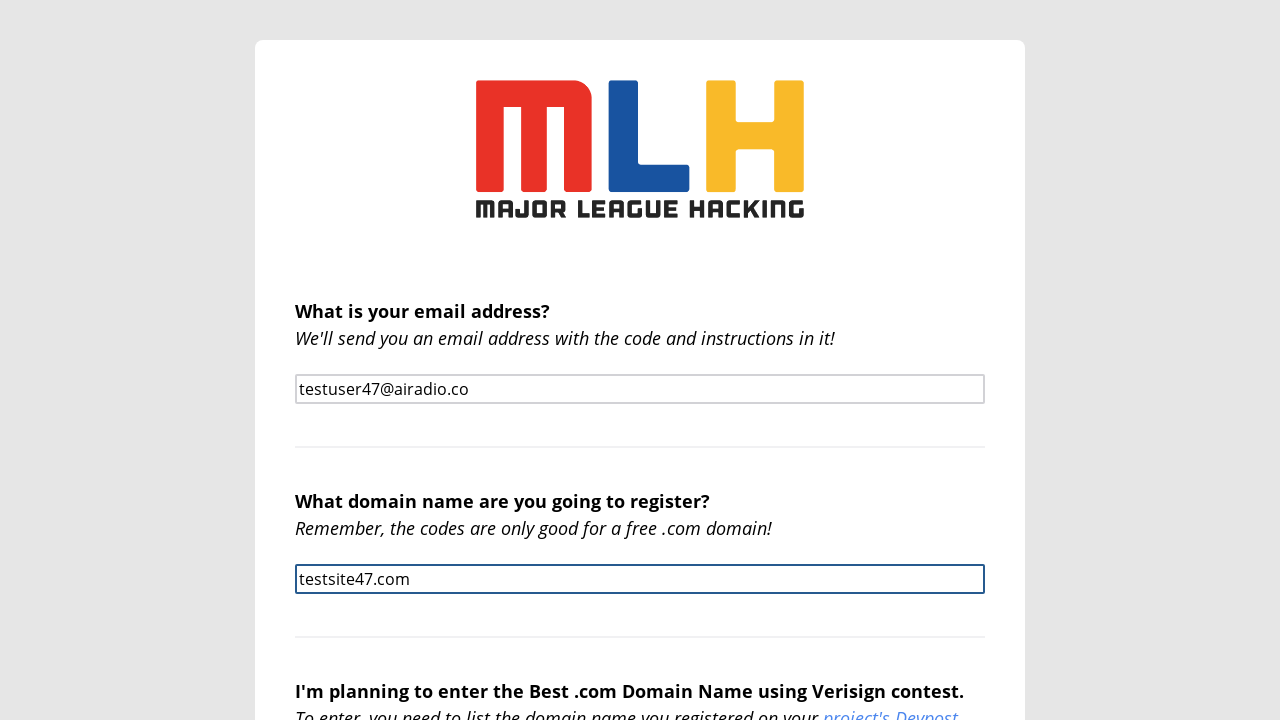

Waited 2000ms for website field to process
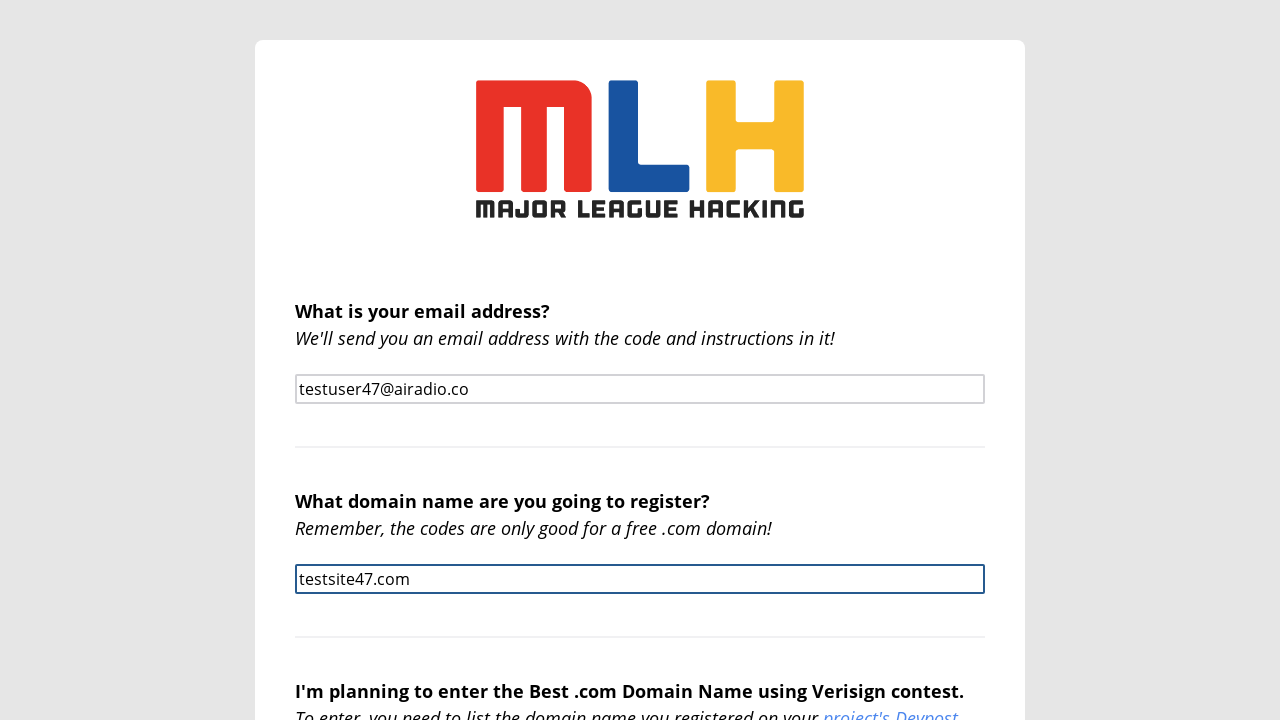

Selected radio button option (4th choice) at (640, 419) on #QID6-4-label
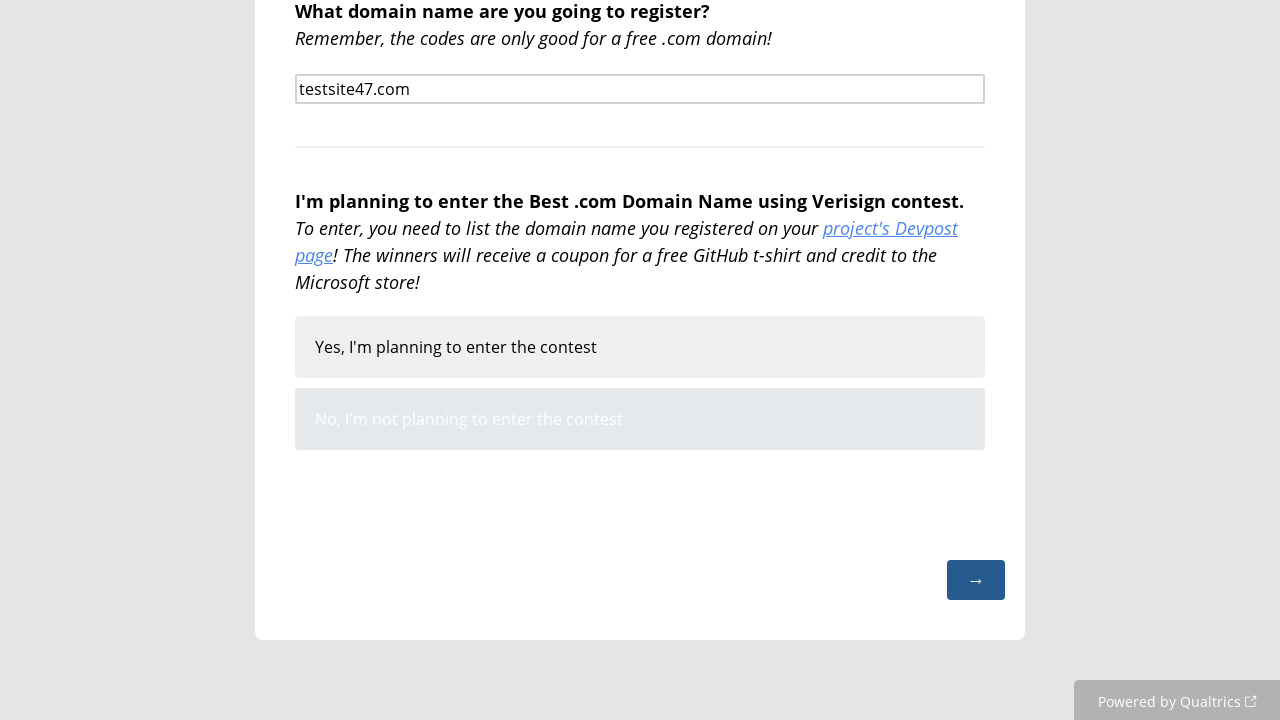

Waited 1000ms for radio button selection to register
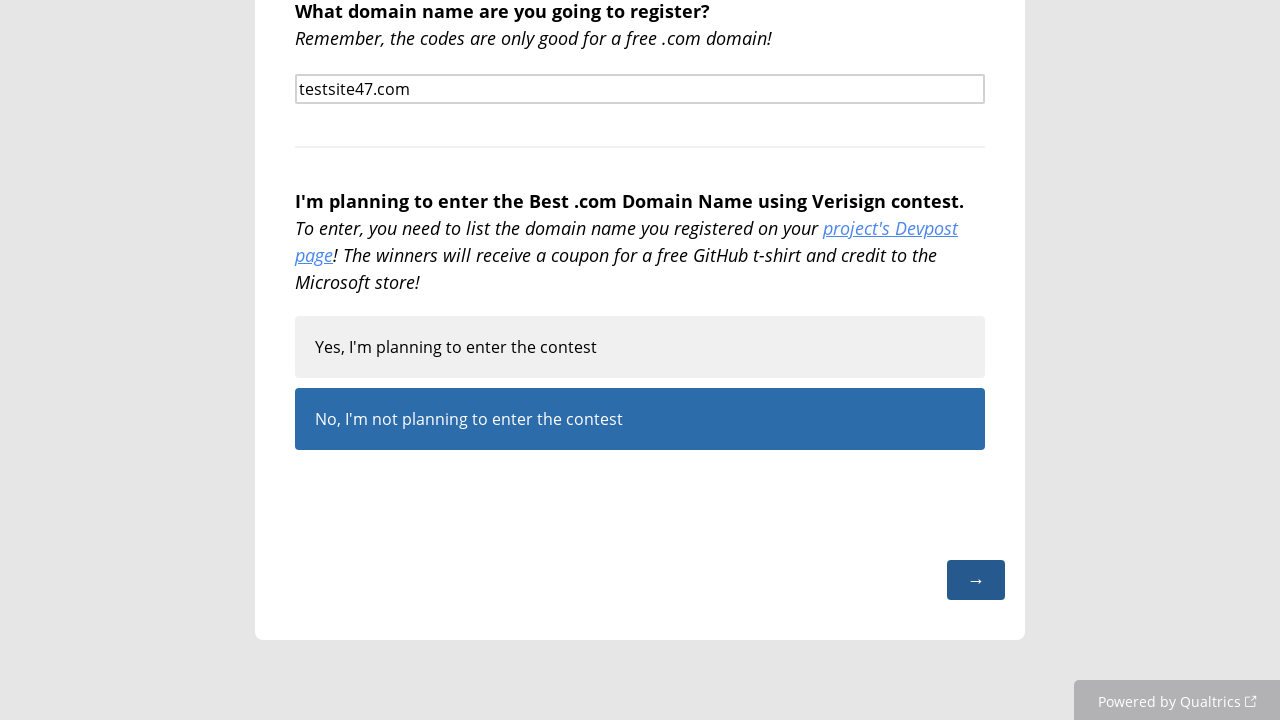

Clicked Next button to submit survey form at (976, 580) on #NextButton
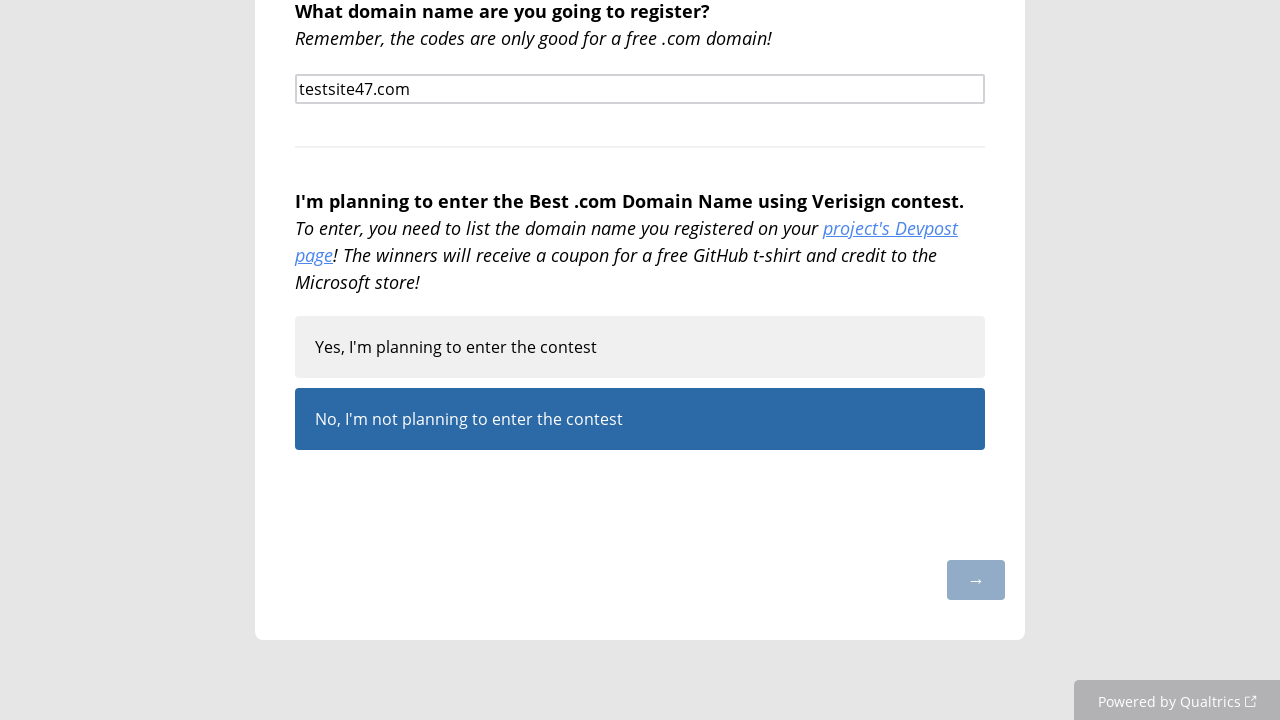

Waited 5000ms for form submission to complete
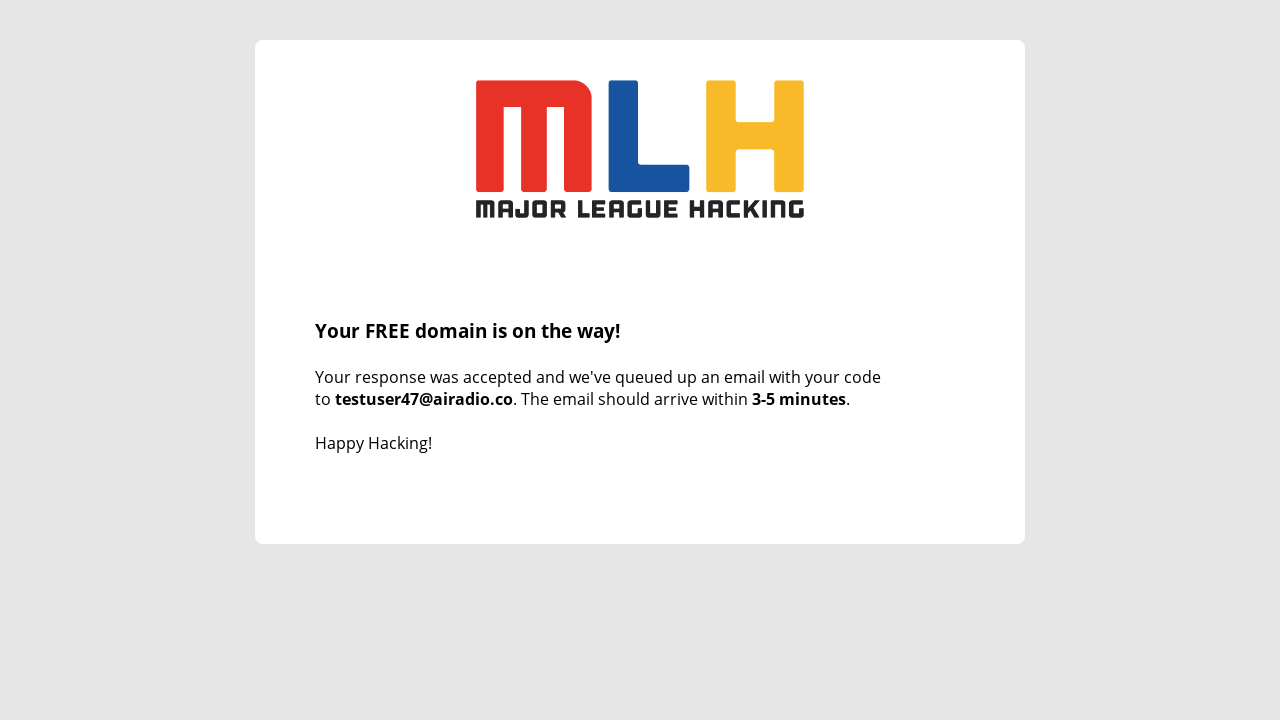

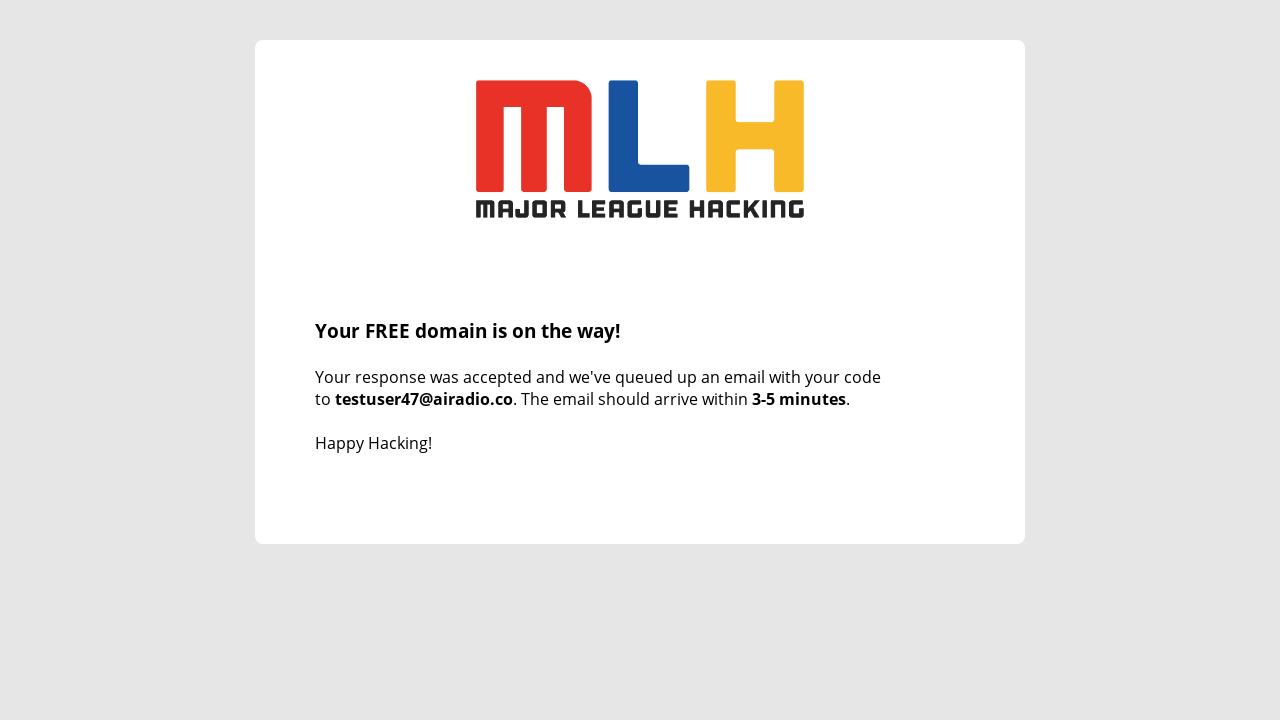